Tests login form validation by attempting to login with incorrect credentials and verifying the error message appears

Starting URL: https://www.saucedemo.com/

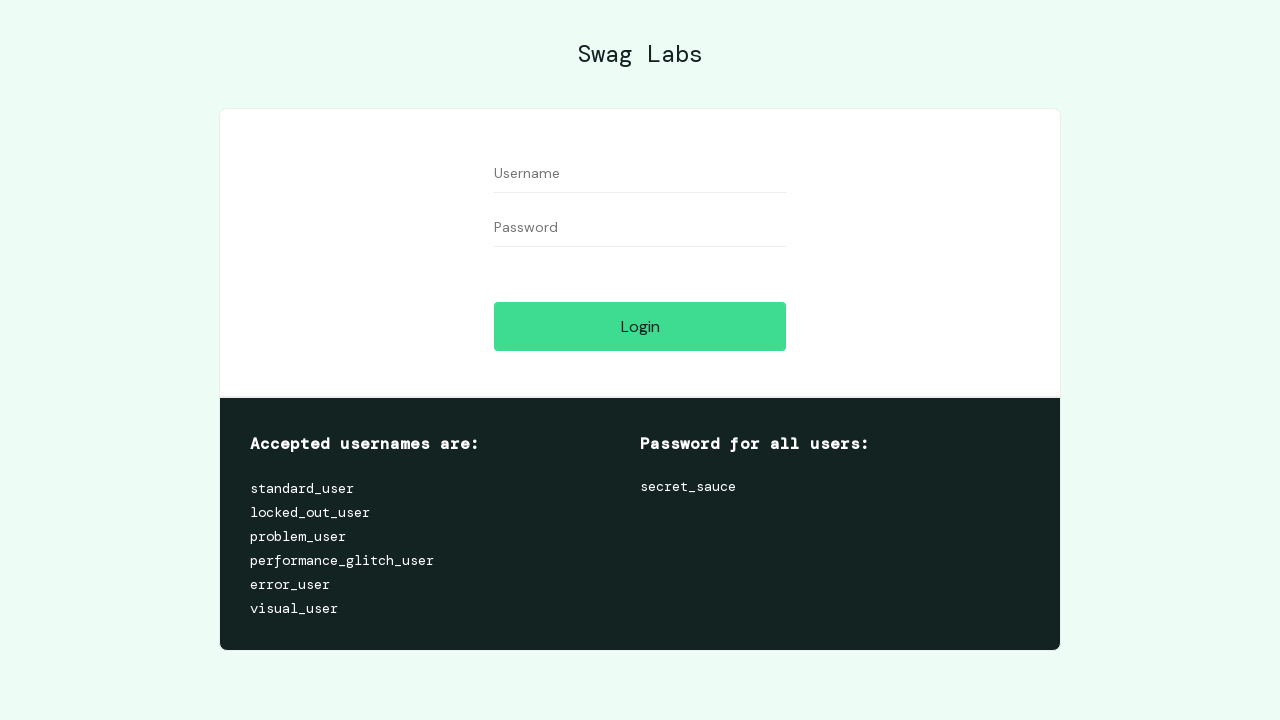

Clicked on username field at (640, 174) on #user-name
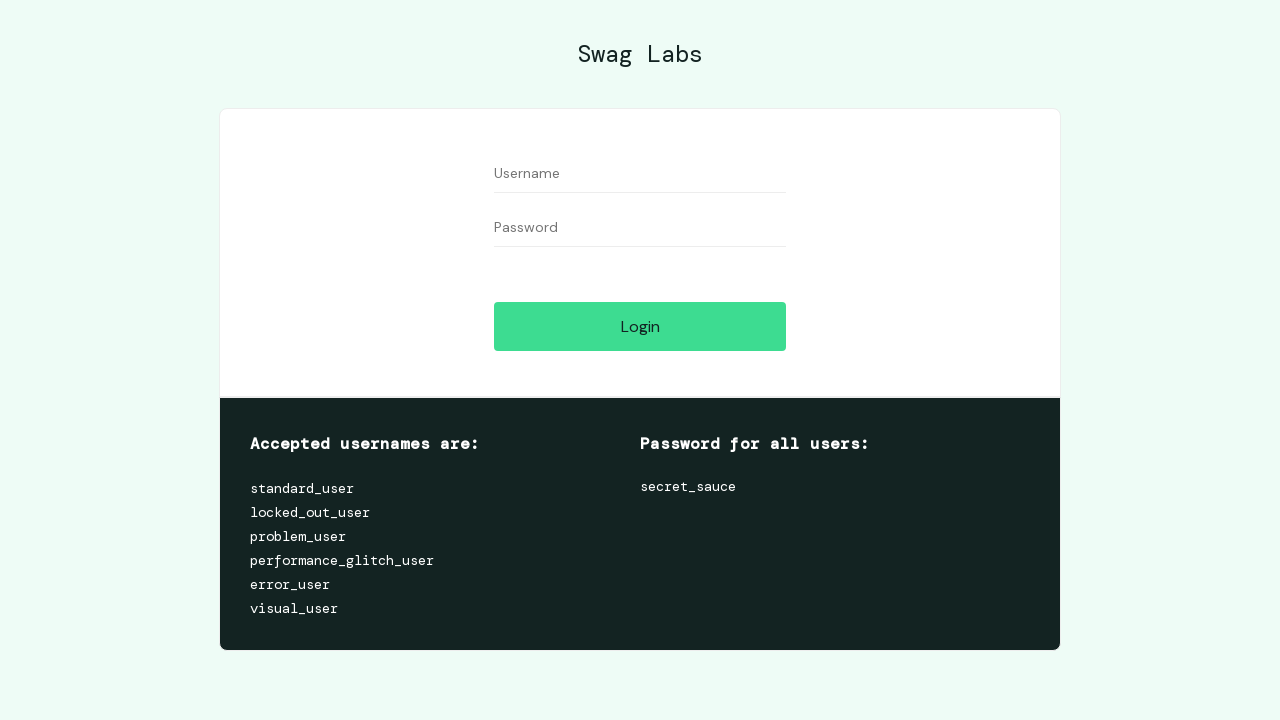

Filled username field with 'guillermo' on #user-name
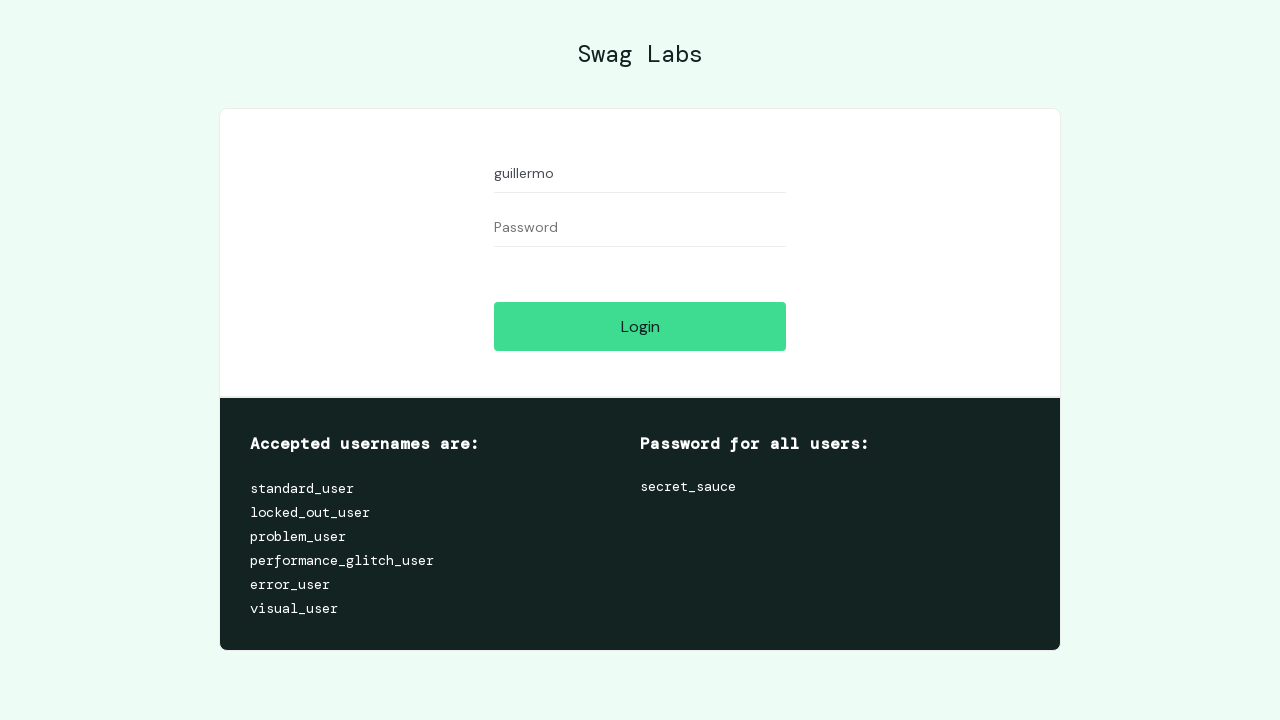

Filled password field with test password on #password
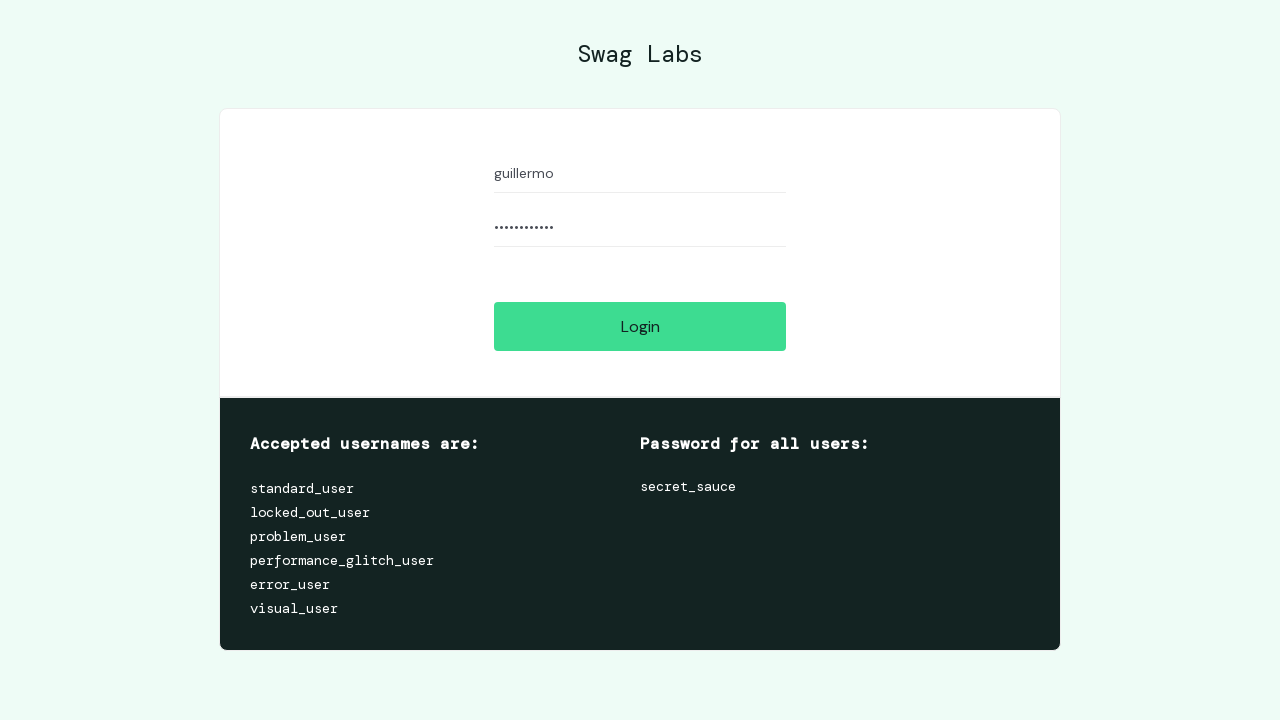

Clicked login button to attempt login with incorrect credentials at (640, 326) on #login-button
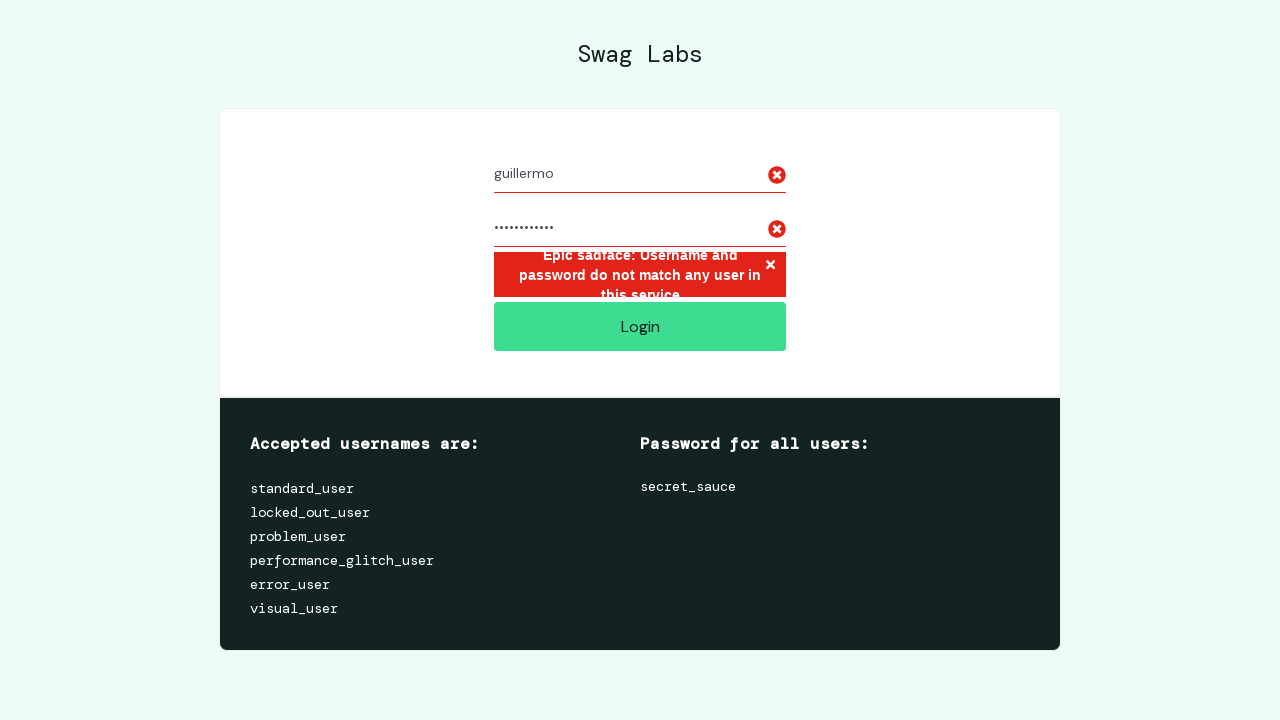

Error message element loaded and is visible
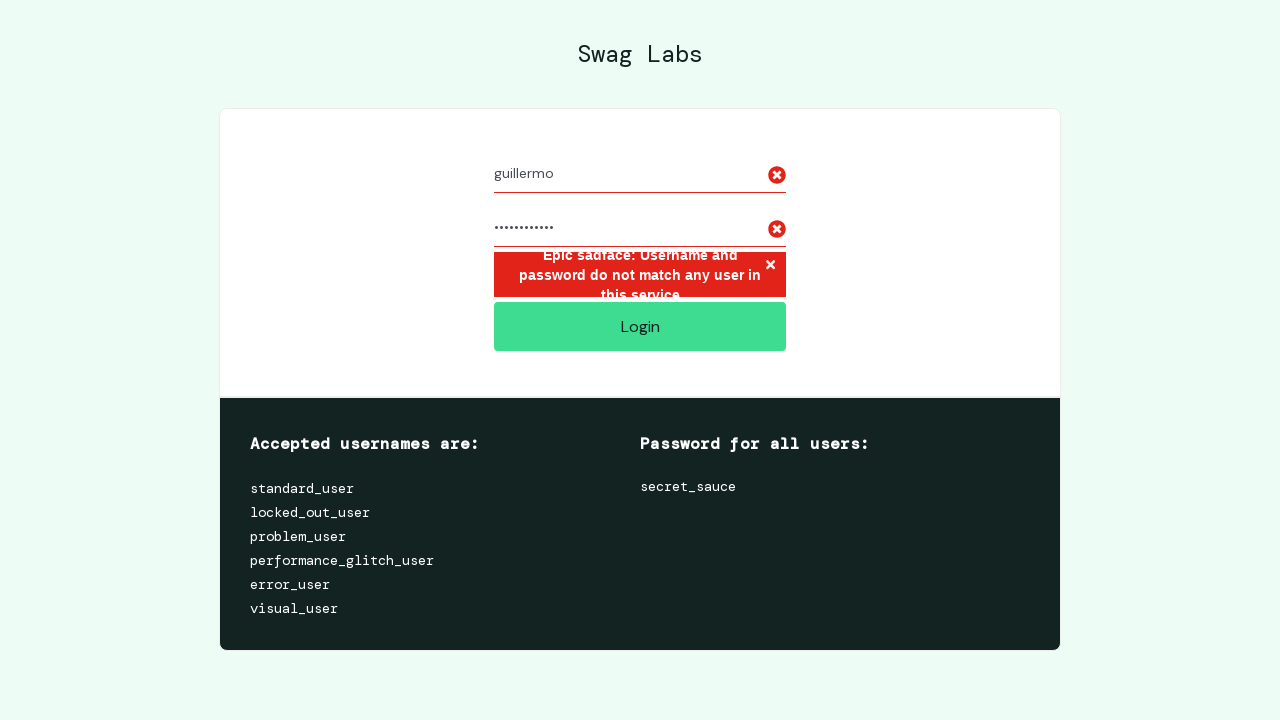

Verified error message: 'Epic sadface: Username and password do not match any user in this service'
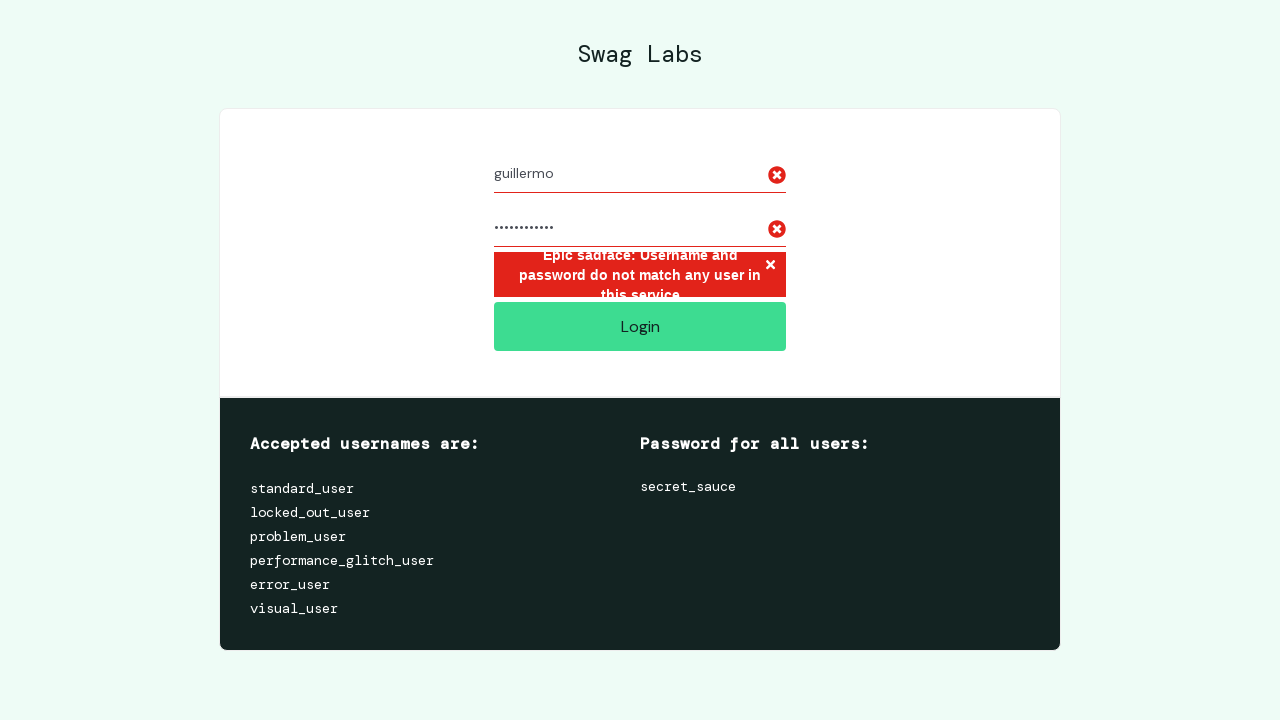

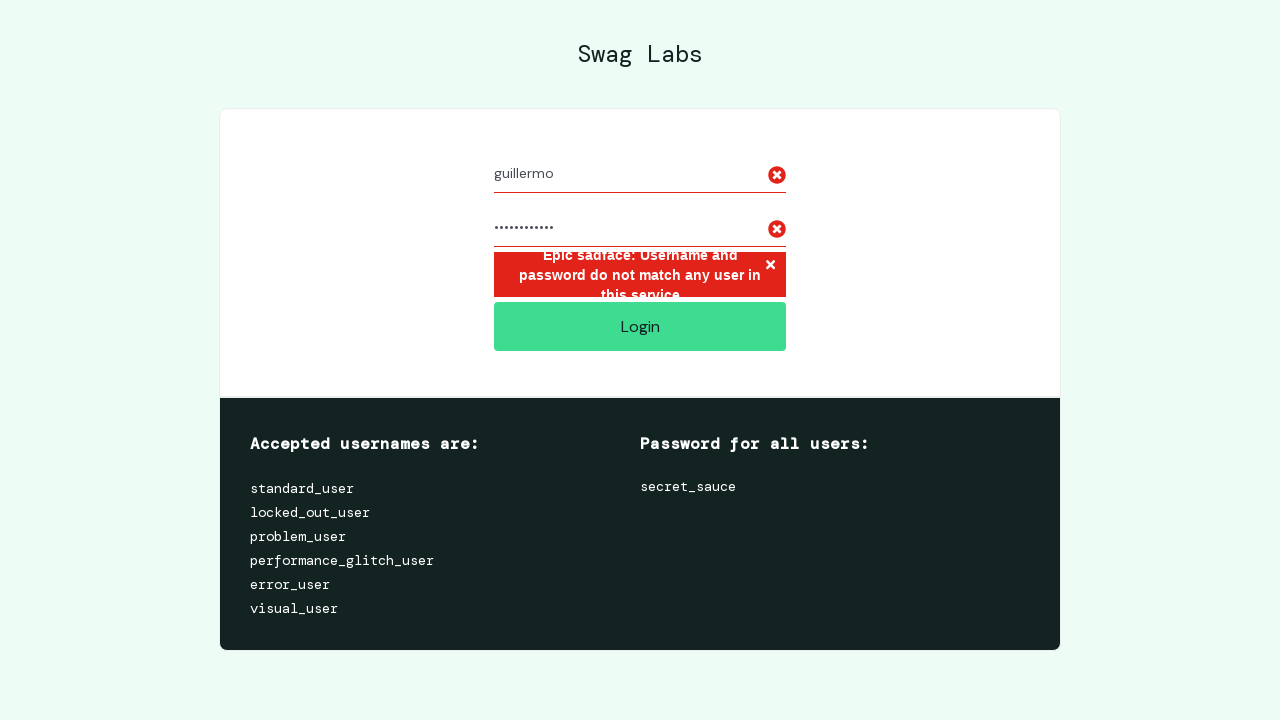